Tests drag and drop functionality by dragging an element and dropping it onto a target droppable area on the jQuery UI demo page

Starting URL: https://jqueryui.com/droppable/

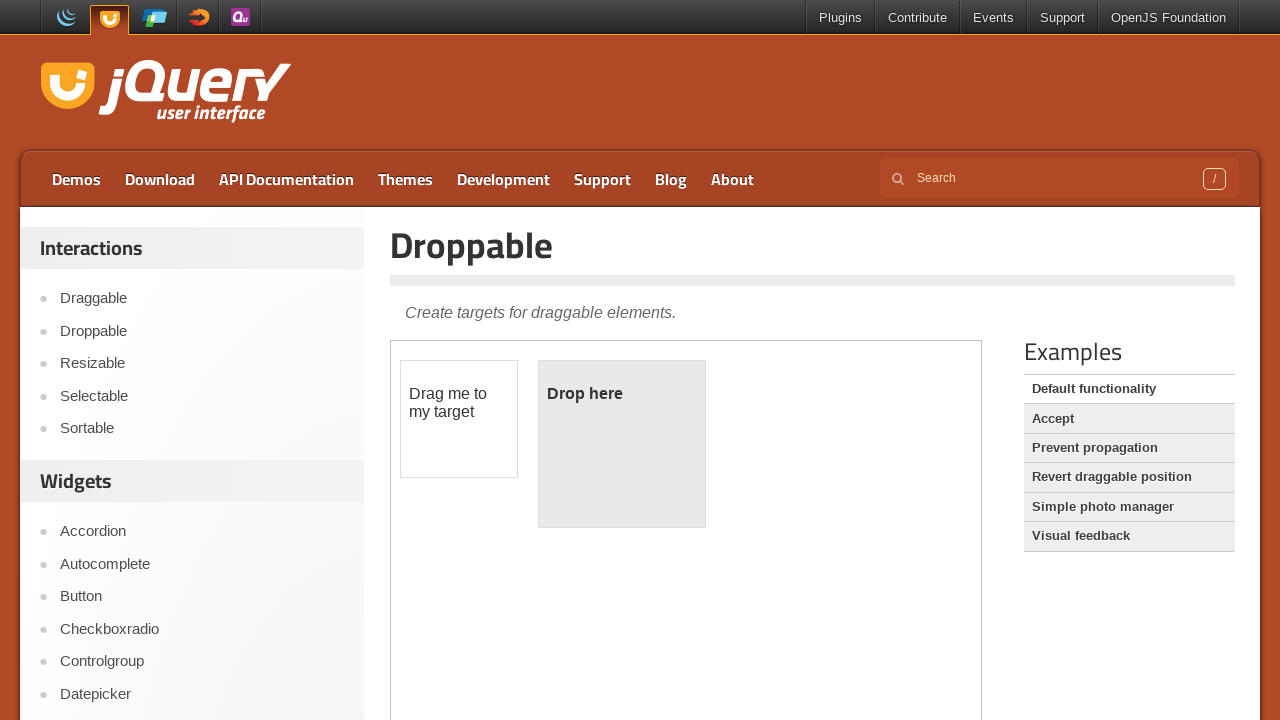

Located the iframe containing the drag and drop demo
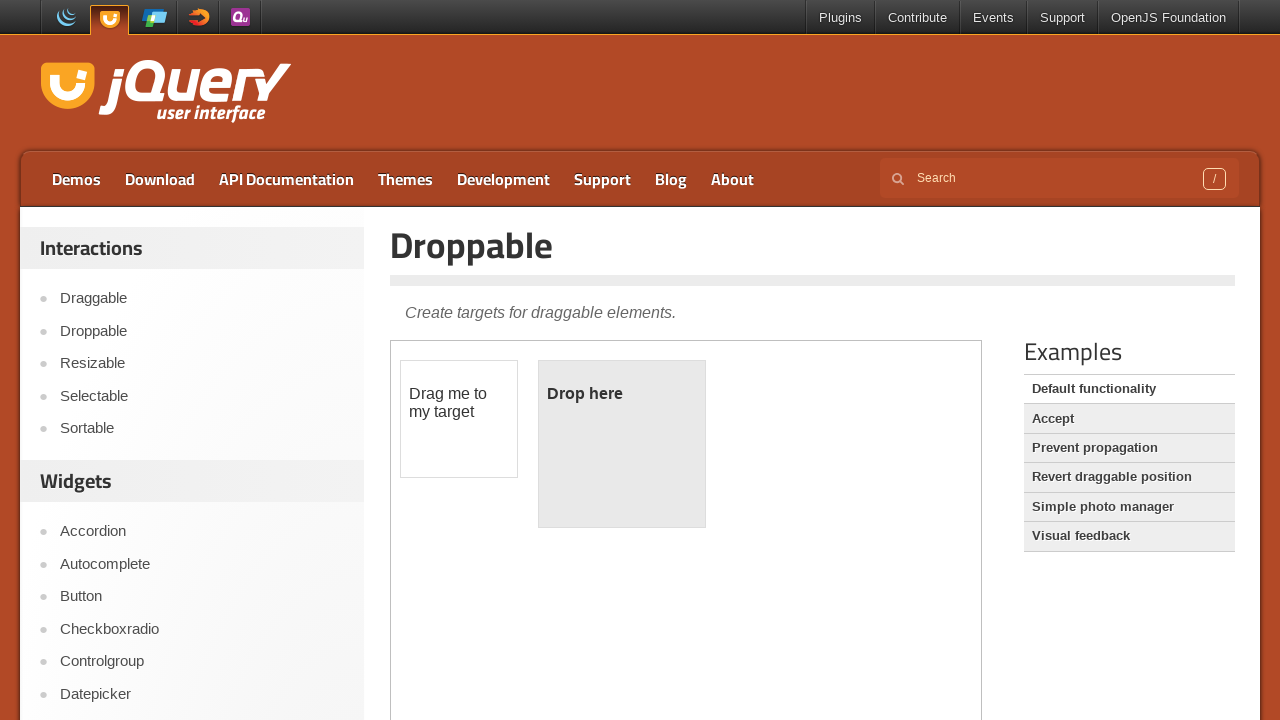

Located the draggable element with id 'draggable'
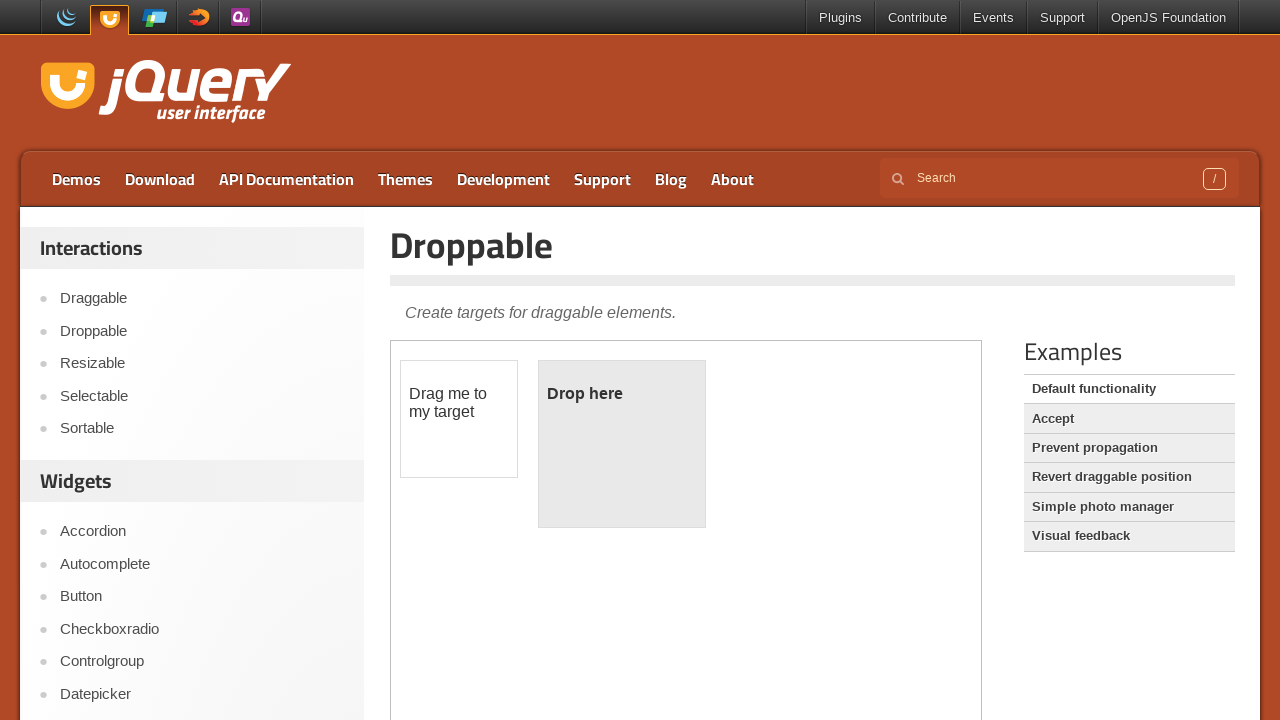

Located the droppable target element with id 'droppable'
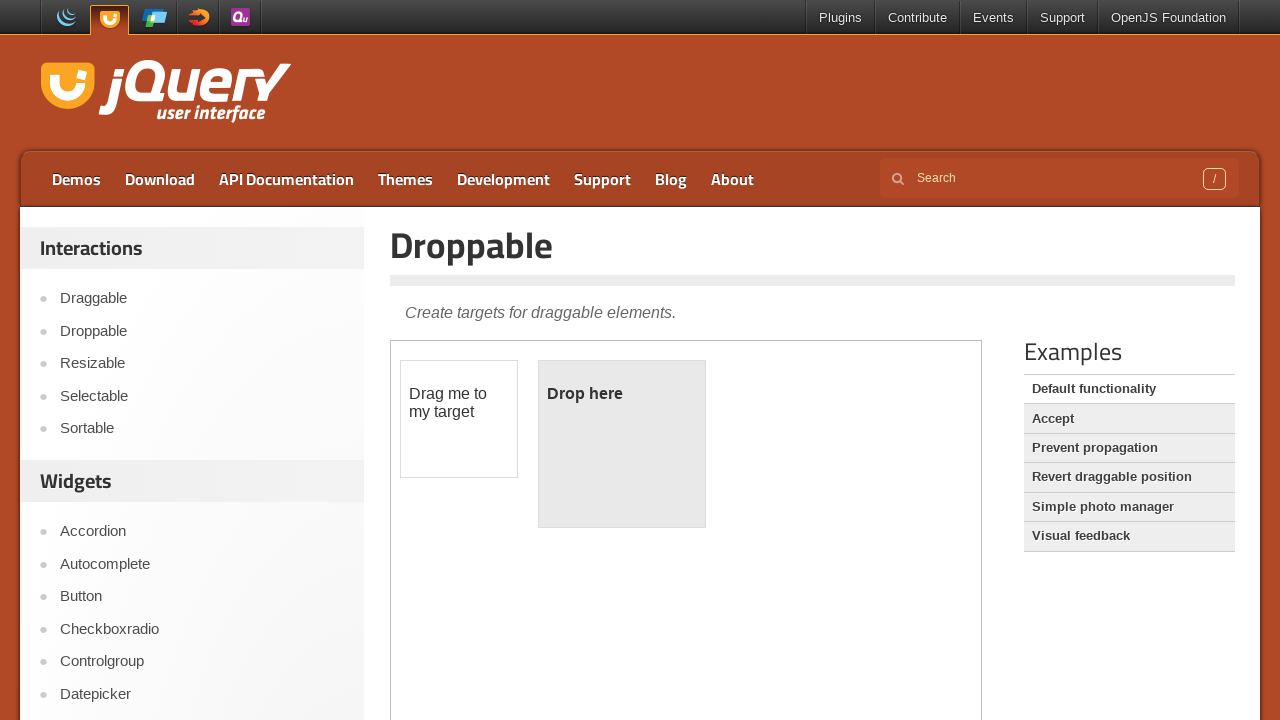

Successfully dragged the draggable element onto the droppable target area at (622, 444)
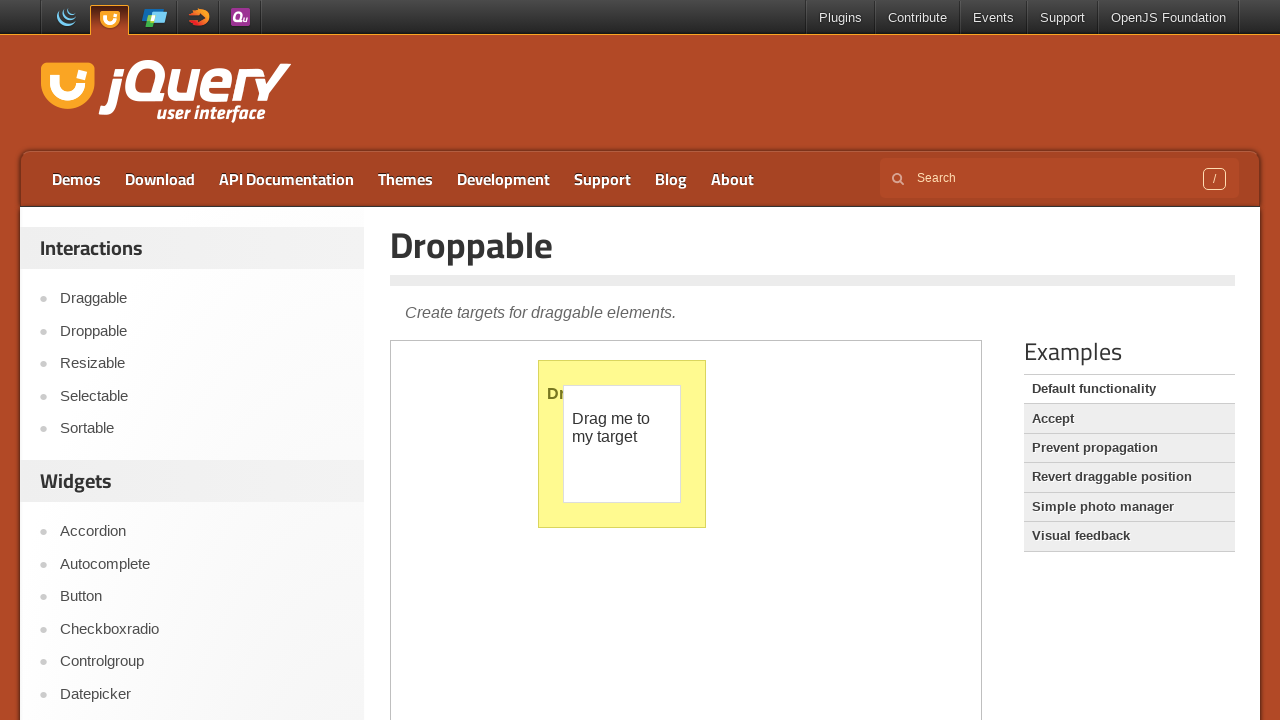

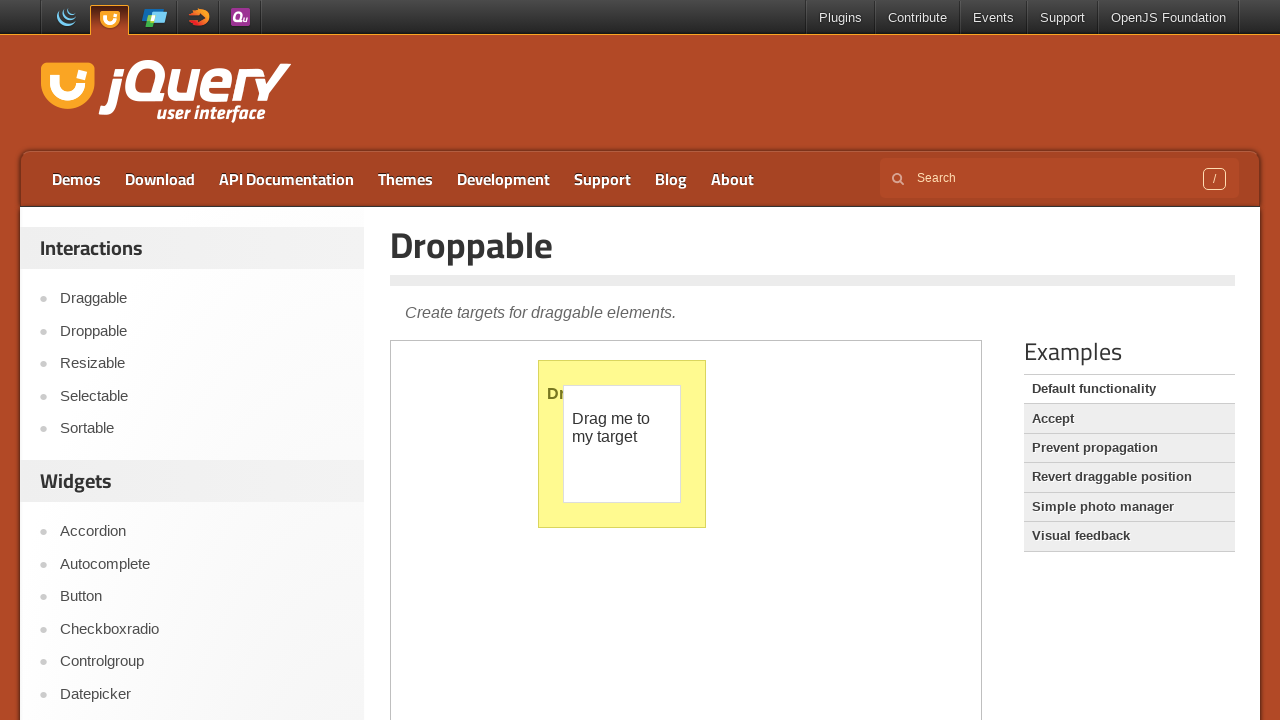